Navigates to a practice automation page, scrolls down to a table, and interacts with table elements to verify table structure and content

Starting URL: https://rahulshettyacademy.com/AutomationPractice/

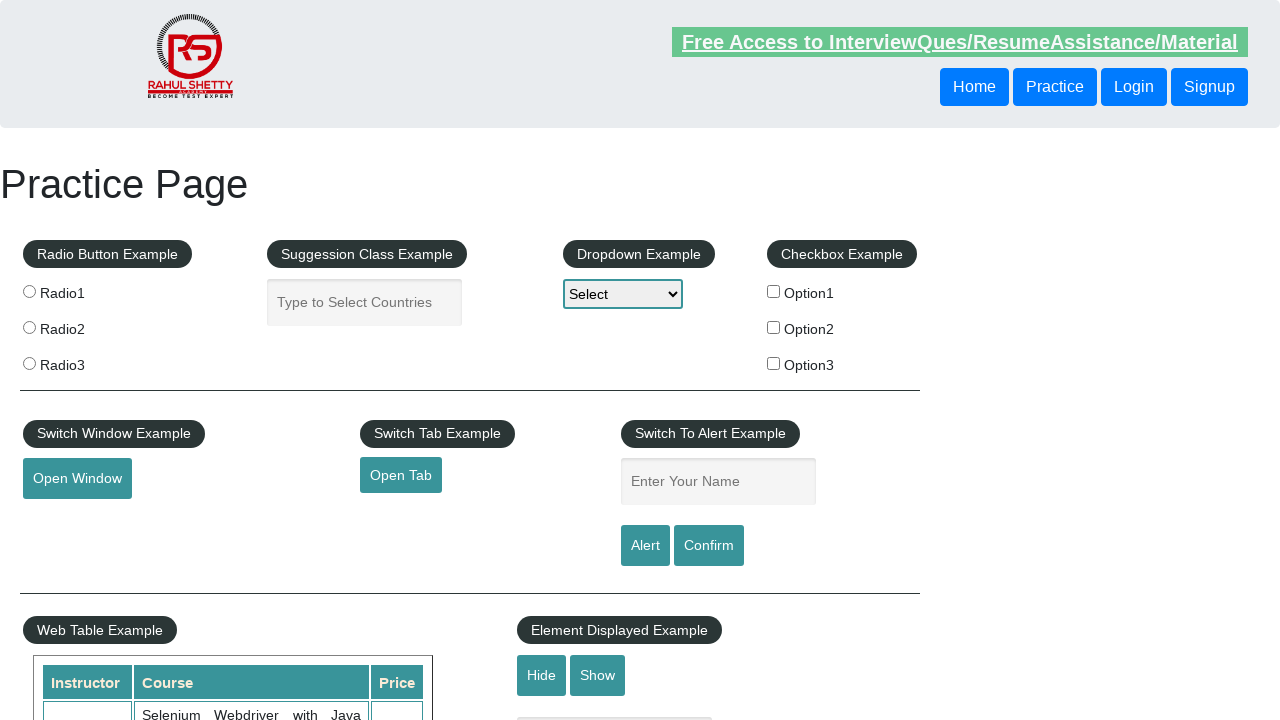

Scrolled down 500px to make table visible
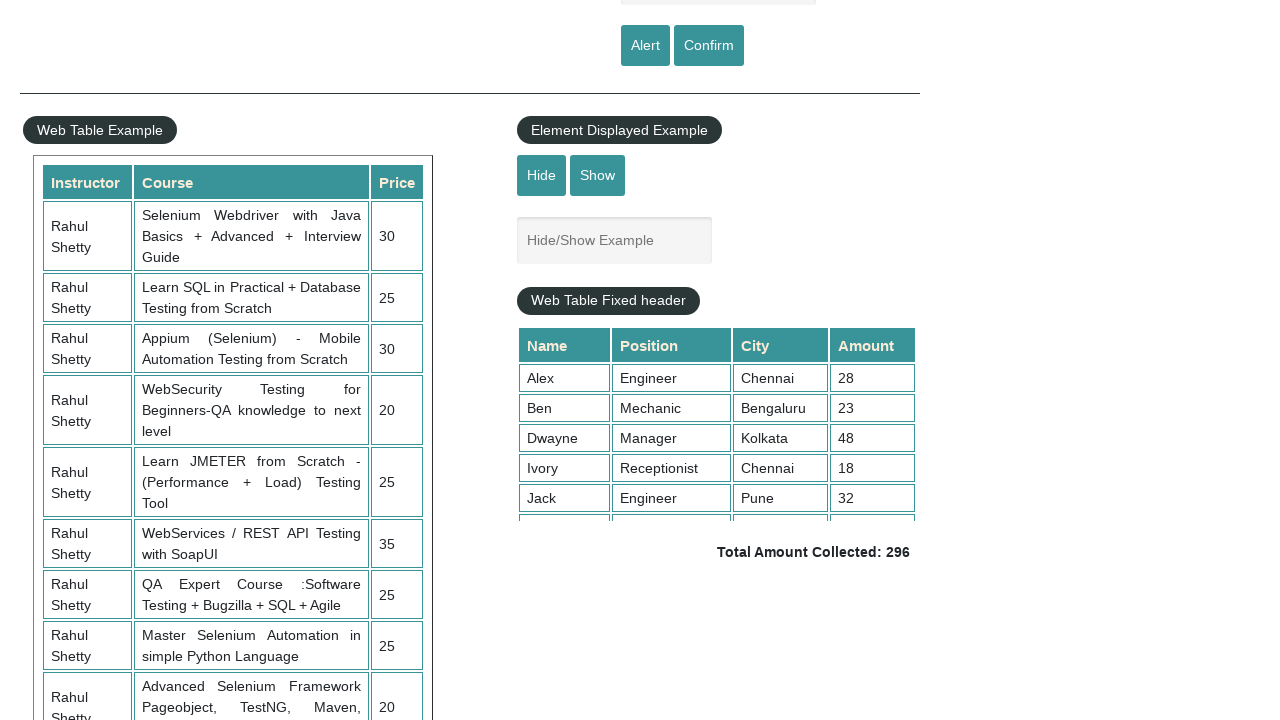

Table element loaded and became visible
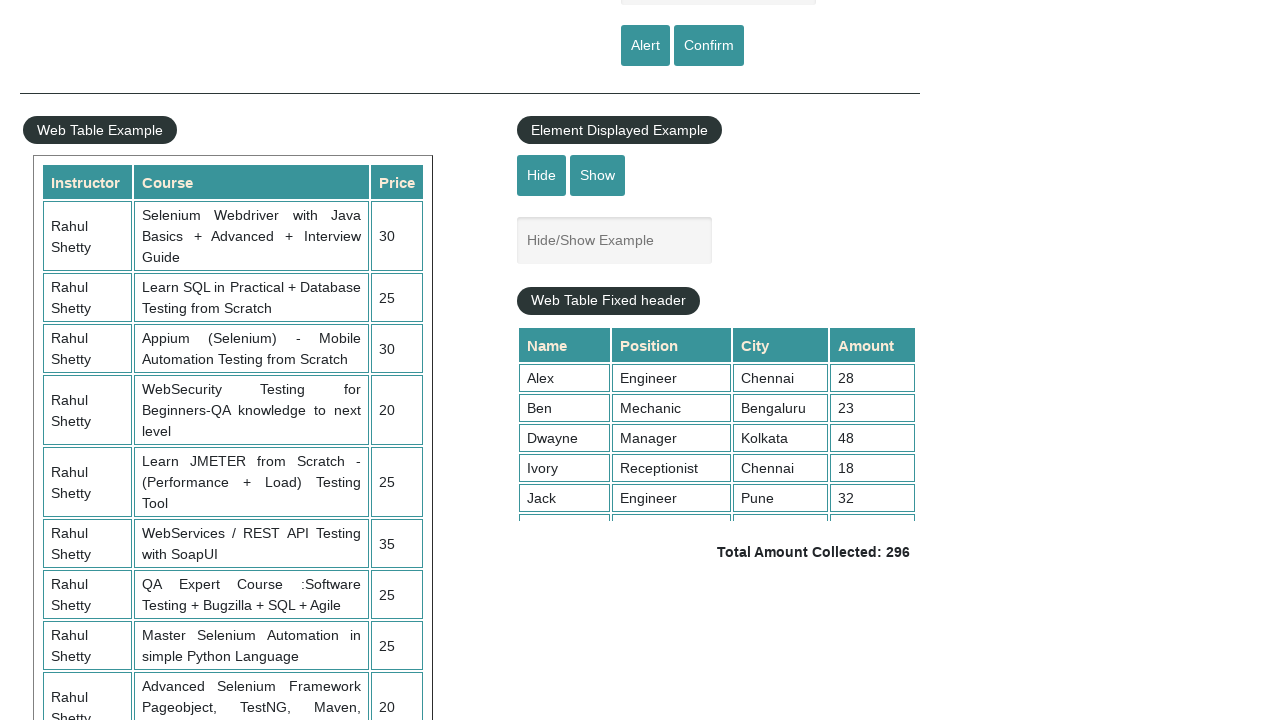

Retrieved all rows from table
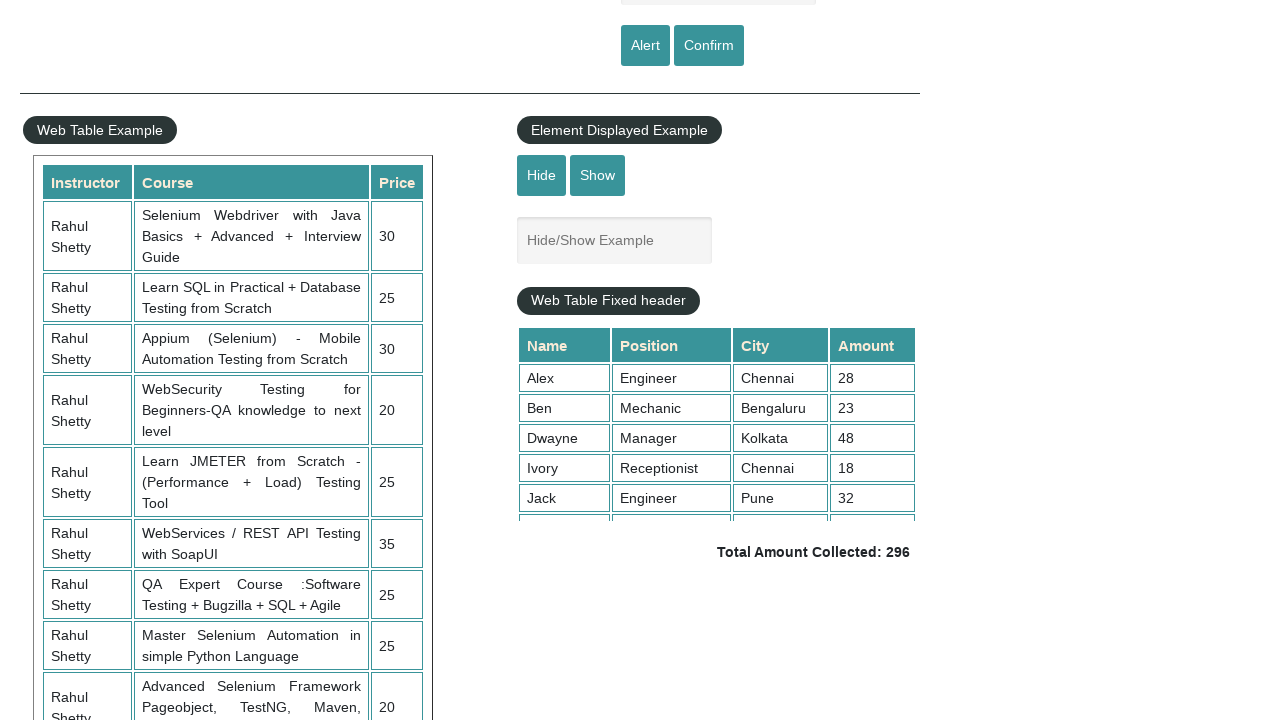

Retrieved all column headers from table
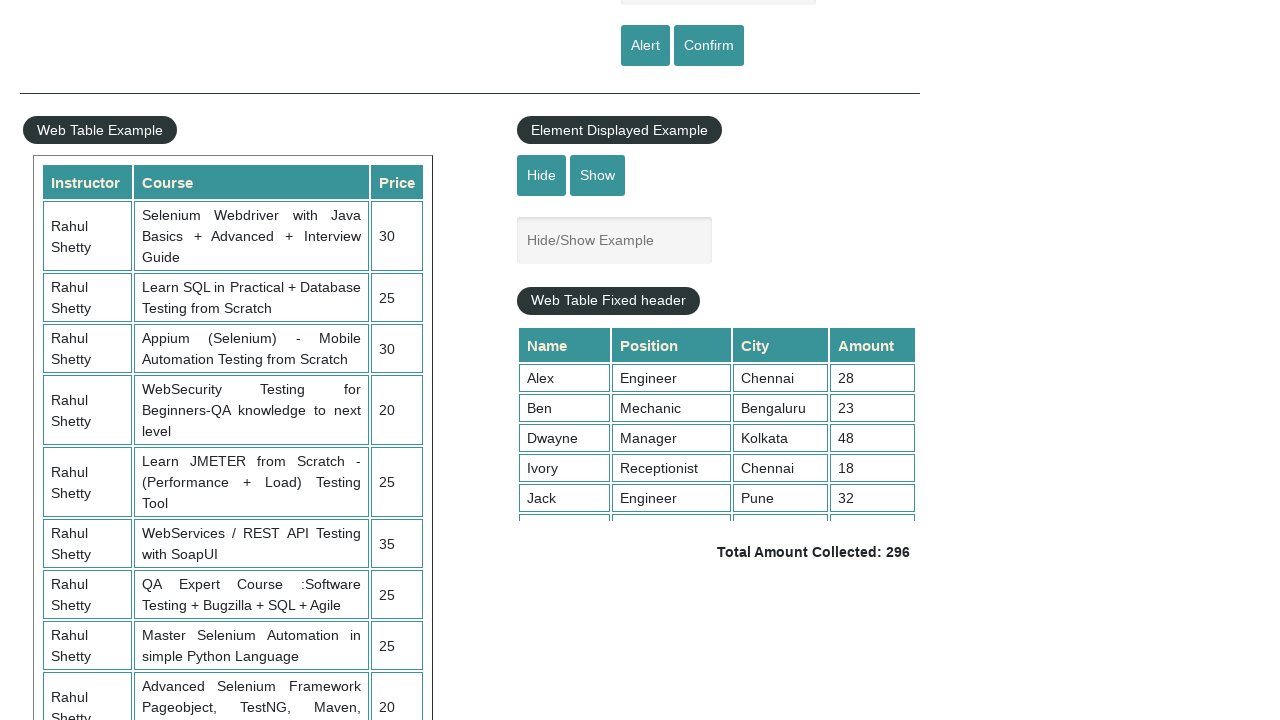

Retrieved all cells from third row of table
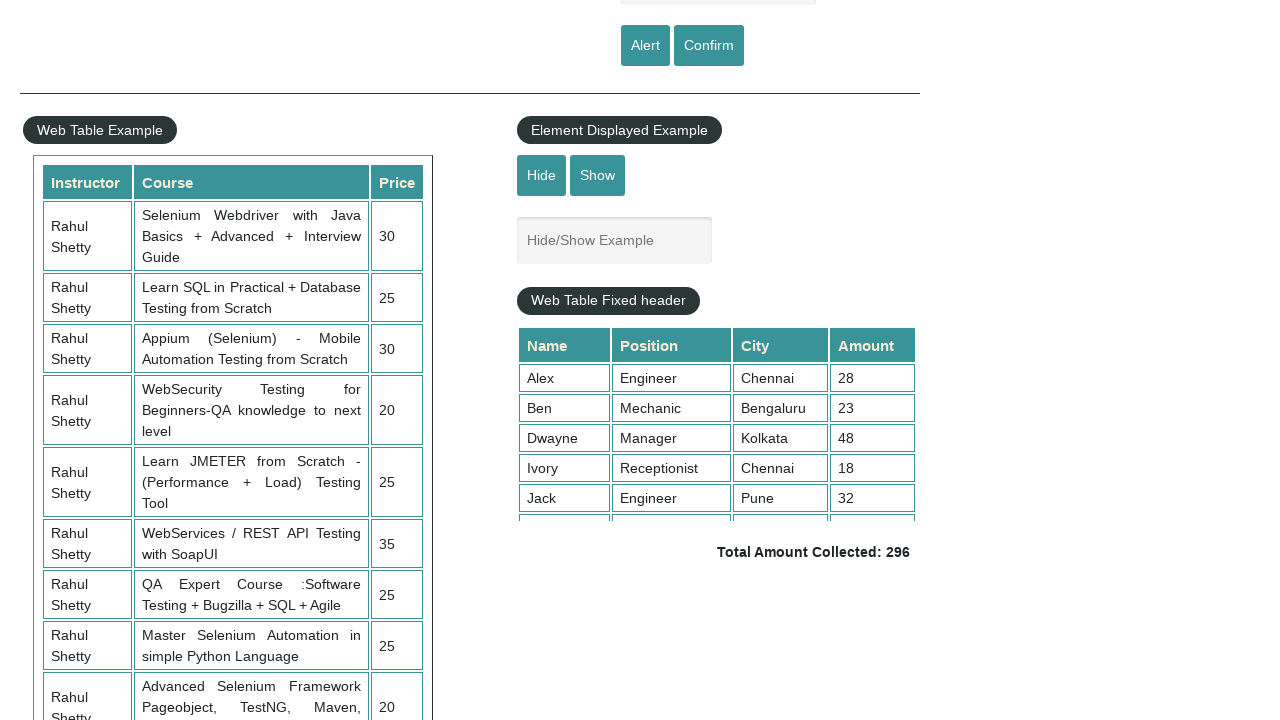

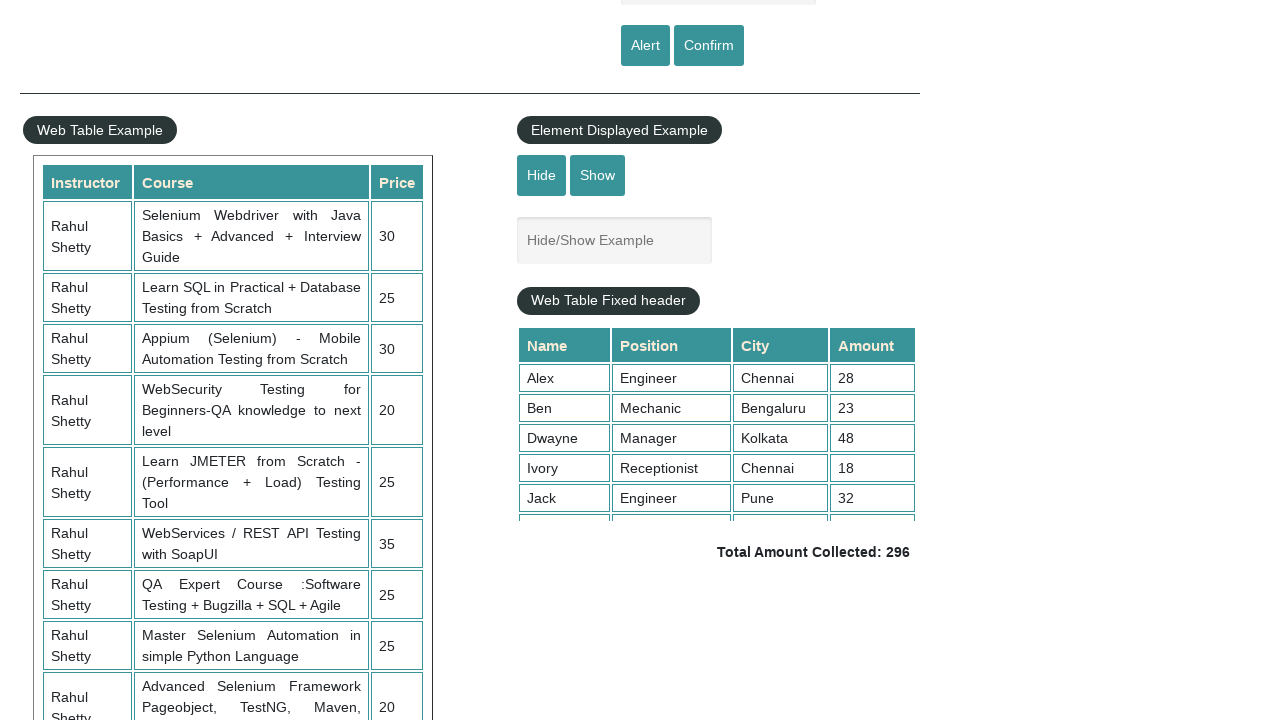